Tests drag and drop functionality by dragging an element from #draggable to #droppable on a test automation practice site.

Starting URL: https://testautomationpractice.blogspot.com/

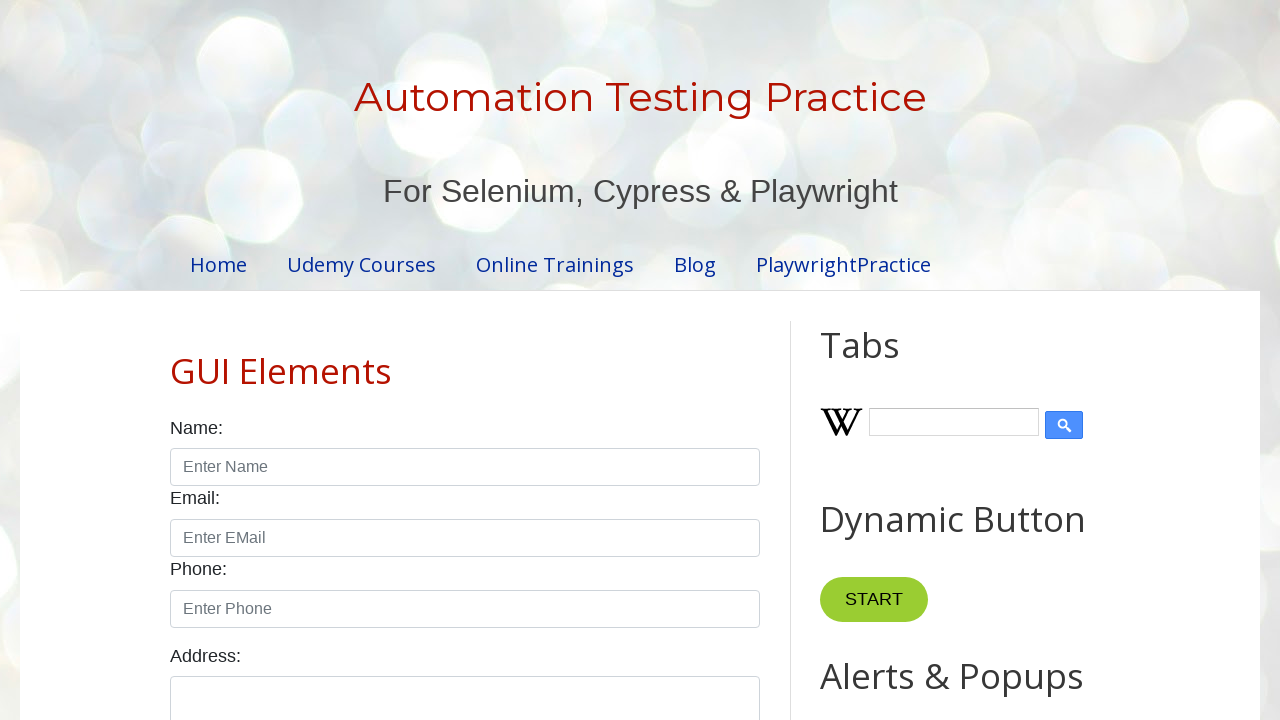

Dragged element from #draggable to #droppable at (1015, 386)
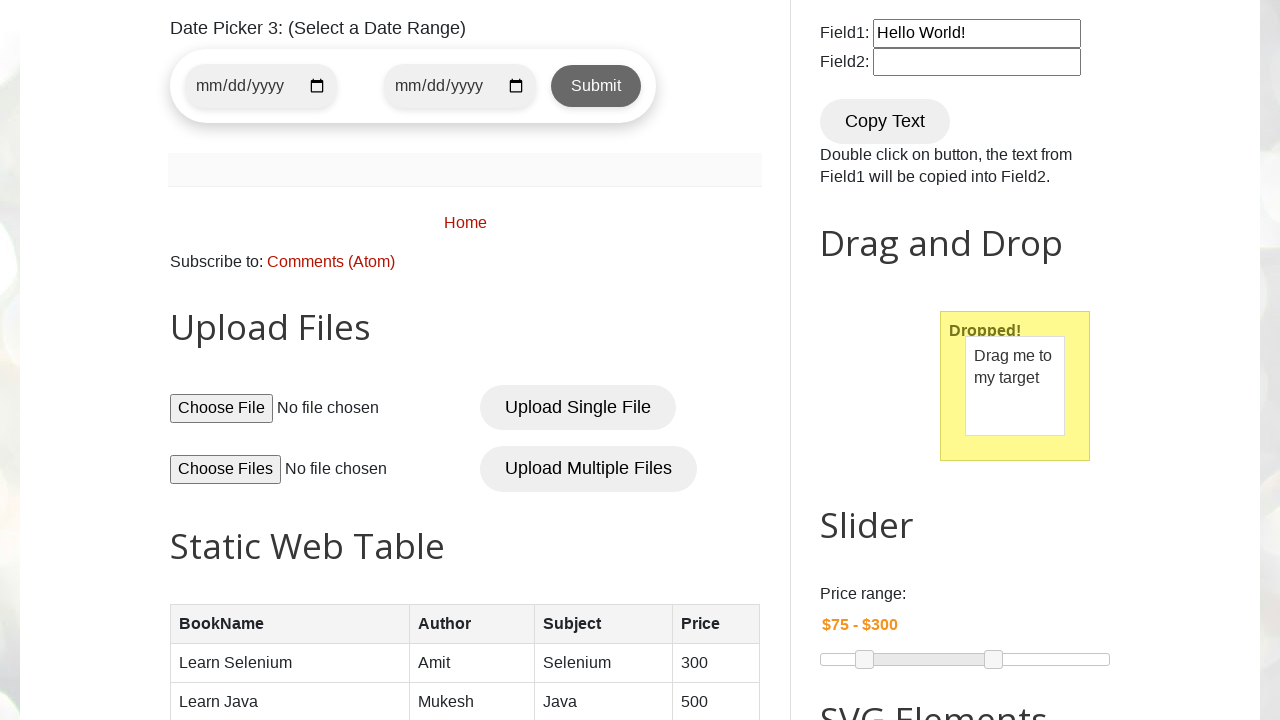

Verified droppable element is visible after drop
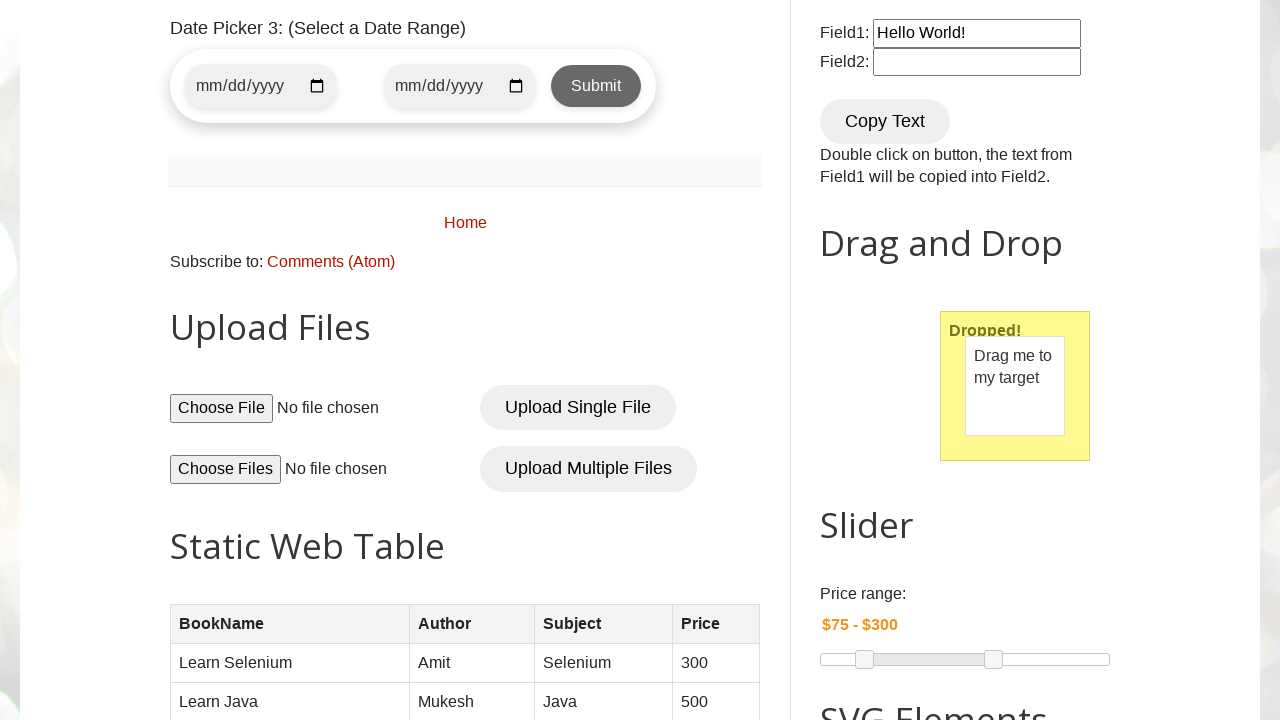

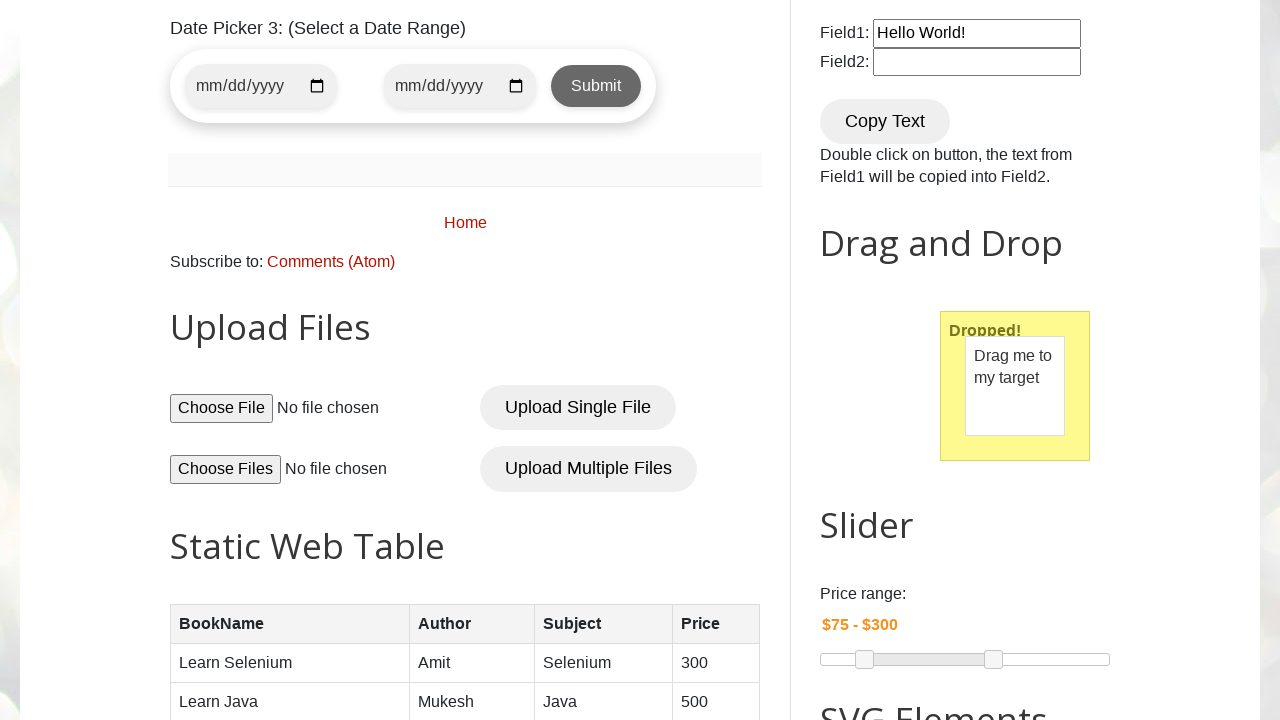